Tests checkbox functionality on an automation practice page by finding all checkboxes, iterating through them, and clicking the one with value "option1" to verify it becomes selected

Starting URL: https://rahulshettyacademy.com/AutomationPractice/

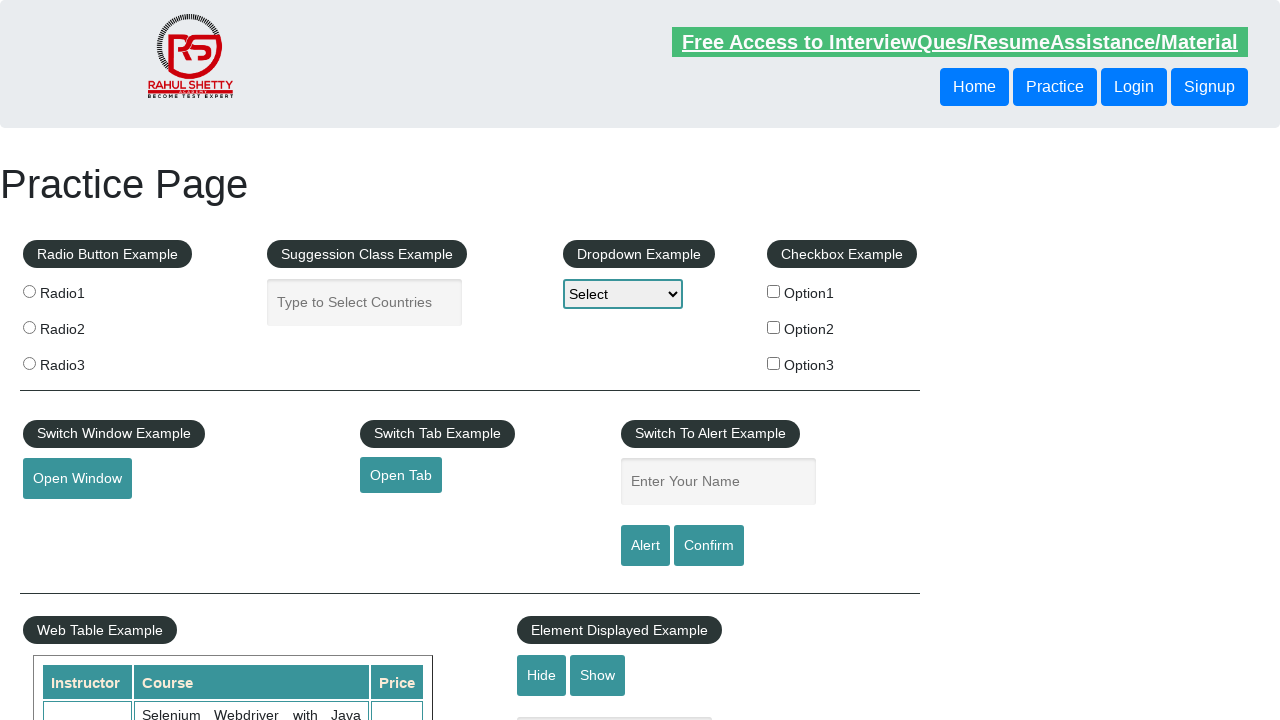

Located all checkboxes on the page
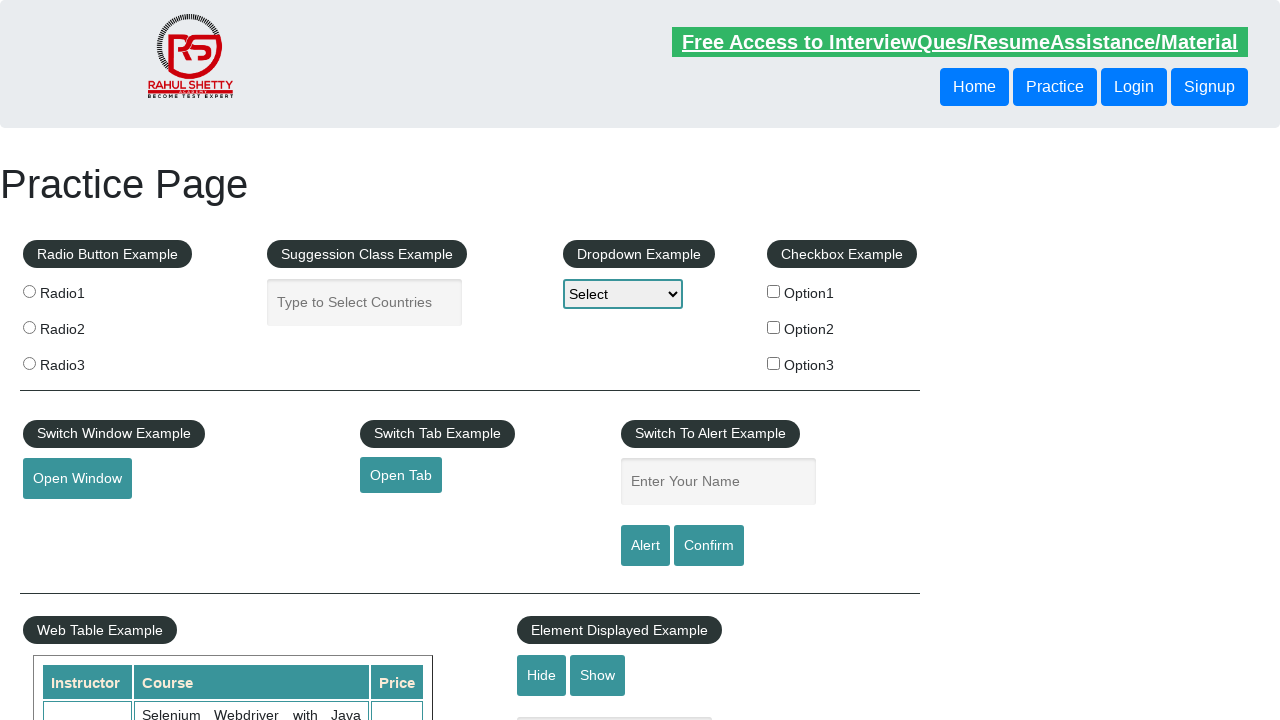

Waited for checkboxes to be available
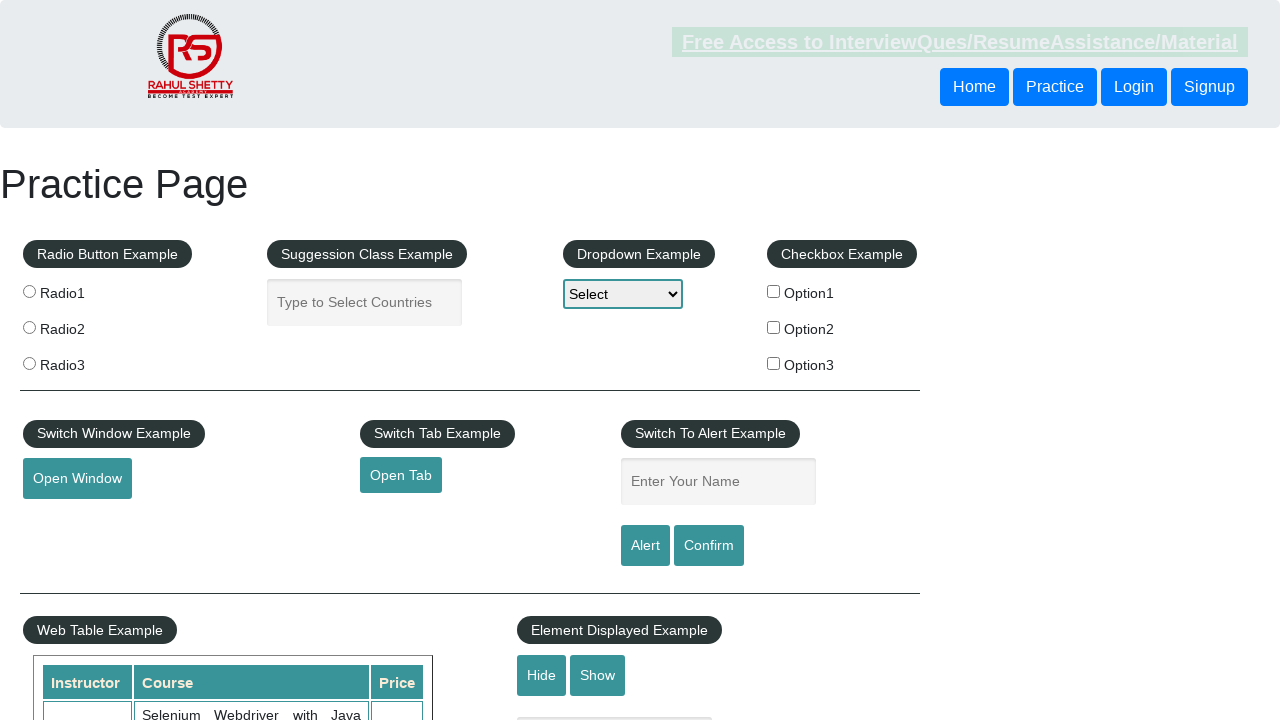

Found 3 checkboxes on the page
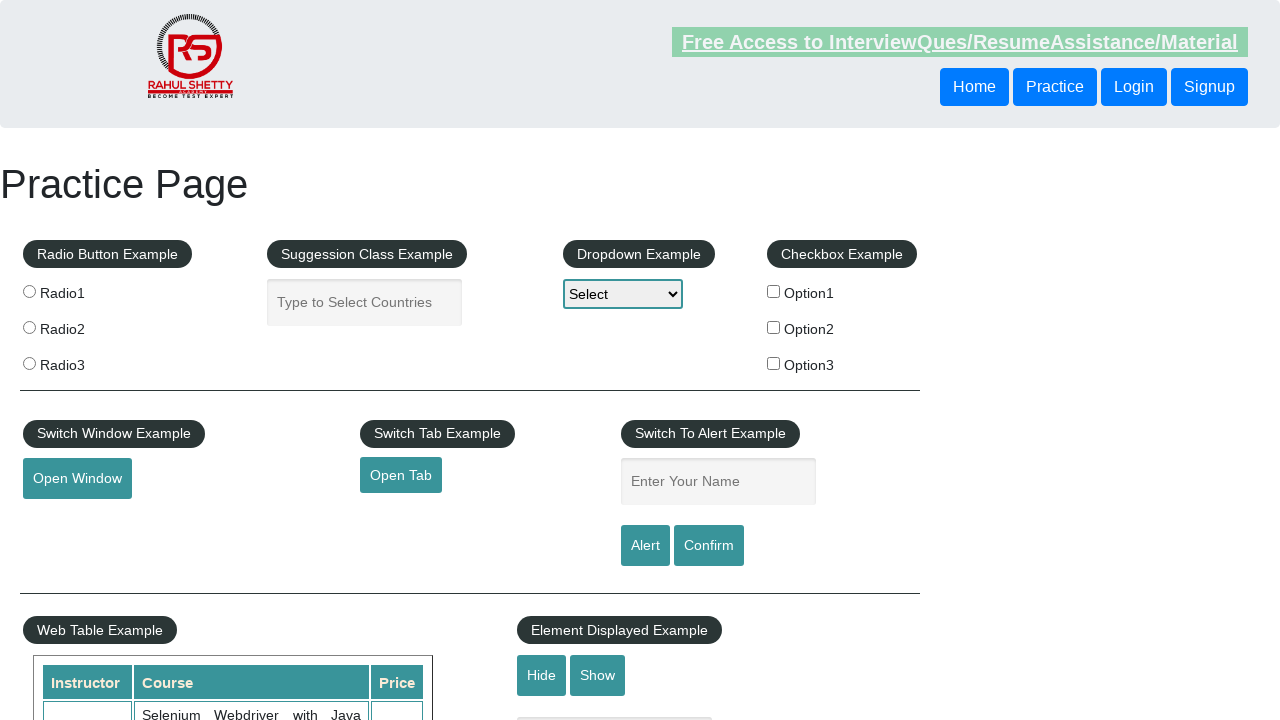

Selected checkbox at index 0
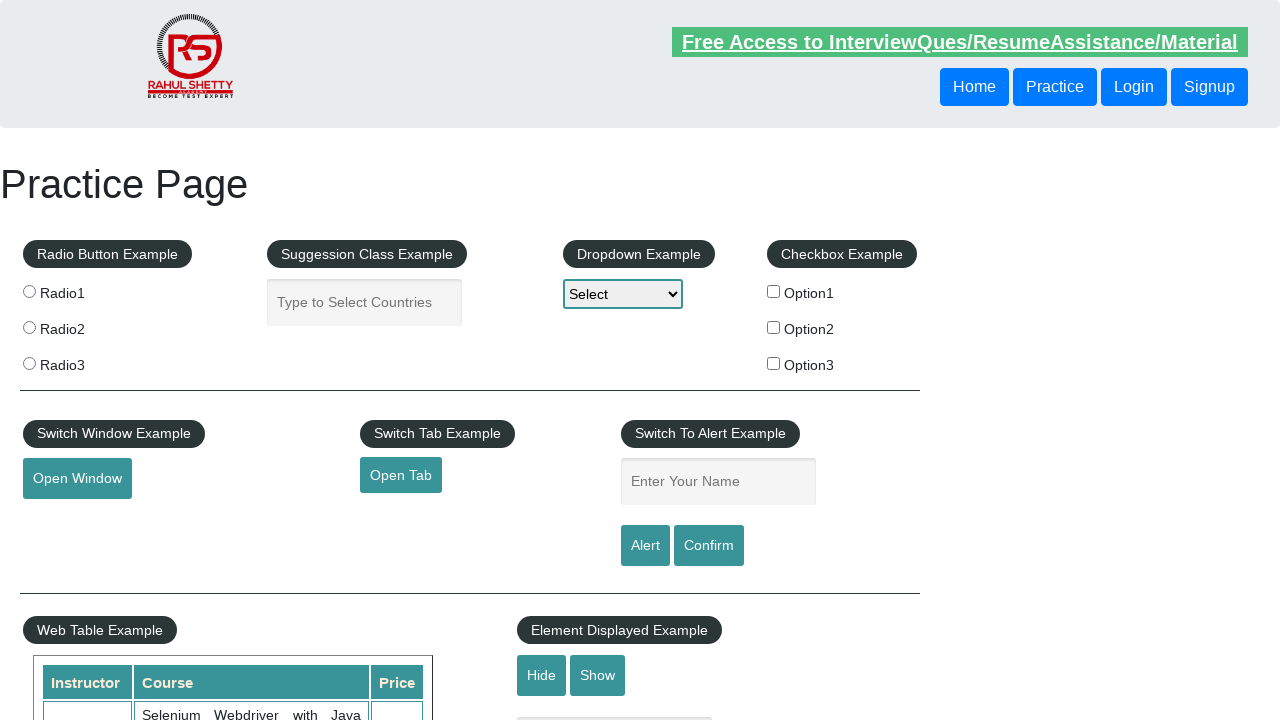

Retrieved checkbox value: option1
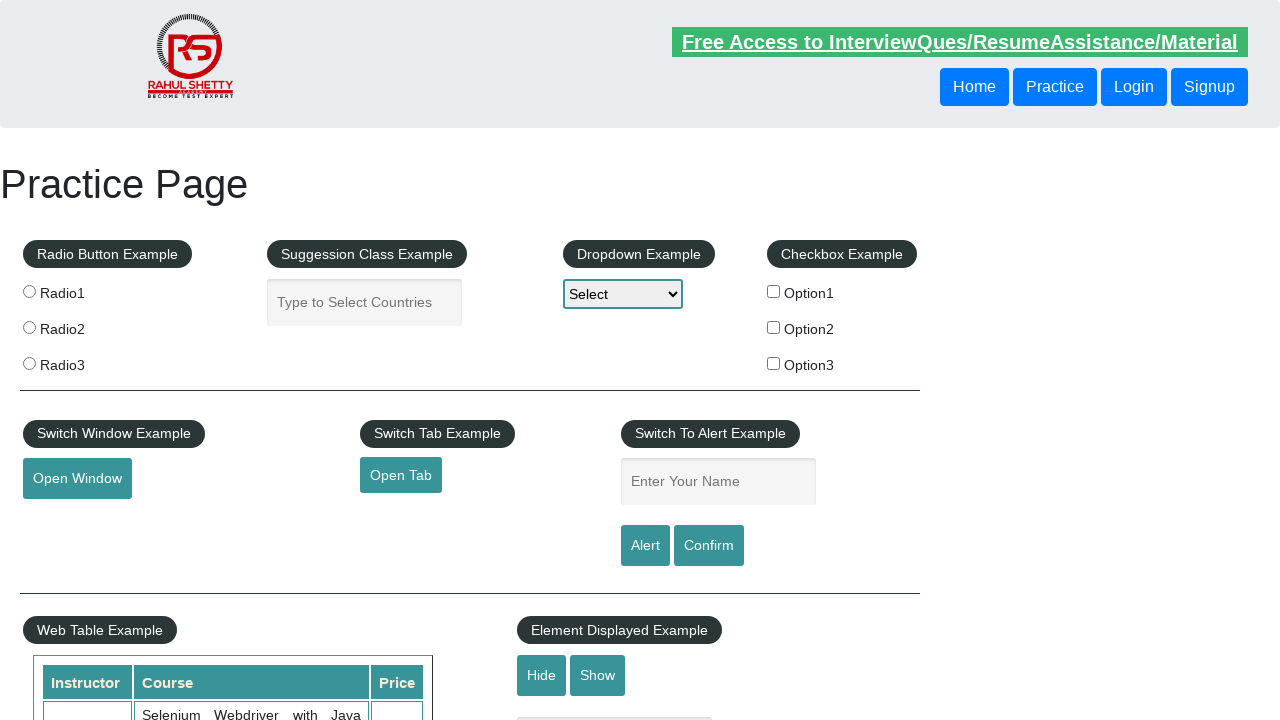

Clicked checkbox with value 'option1' at (774, 291) on input[type='checkbox'] >> nth=0
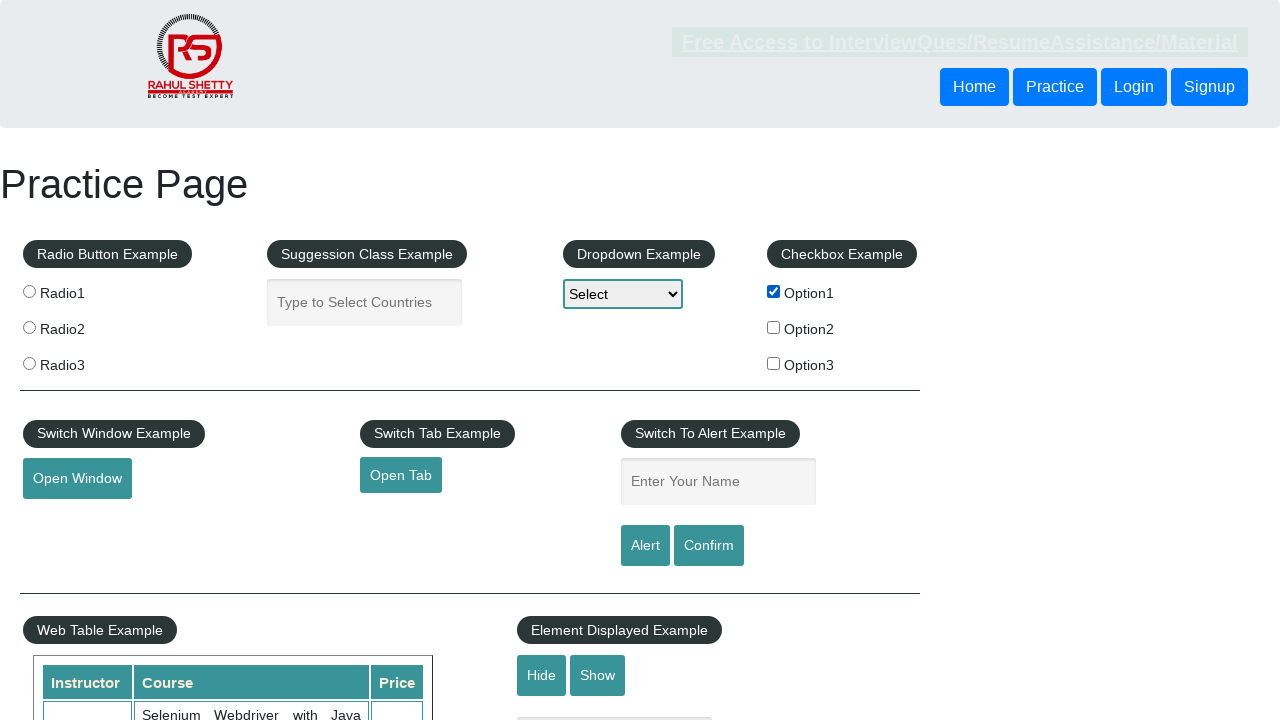

Verified that checkbox with value 'option1' is now selected
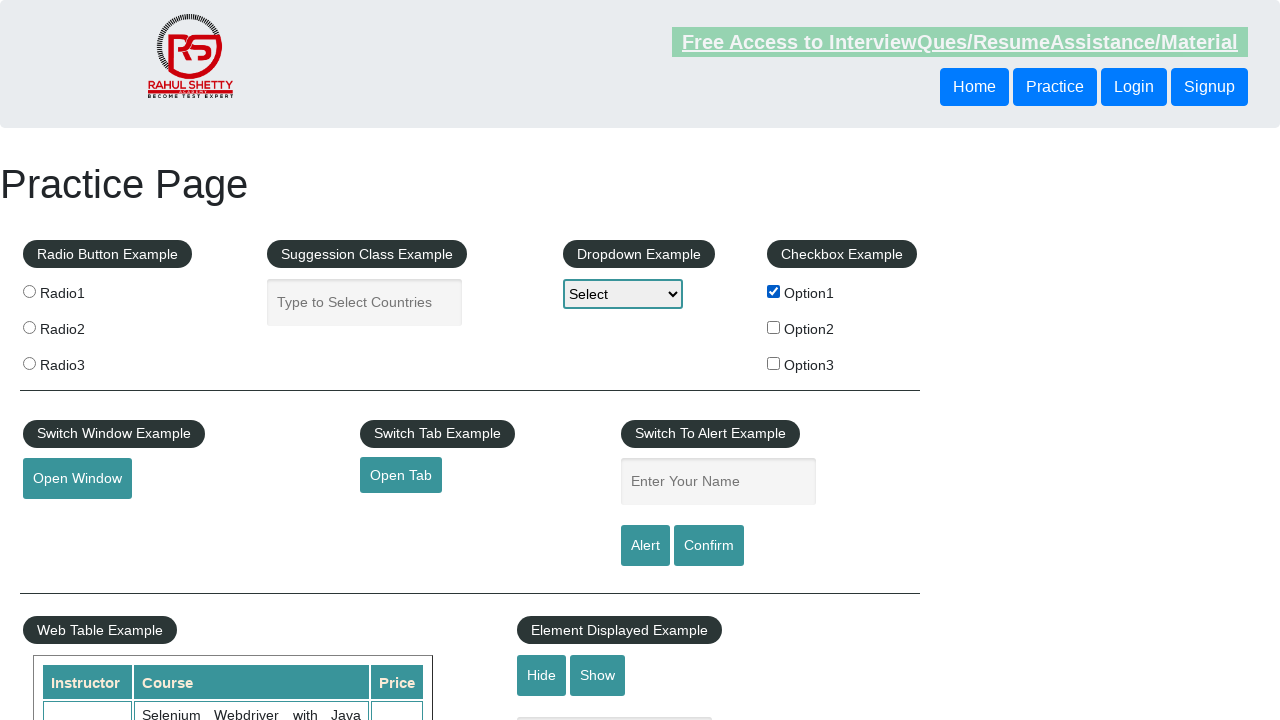

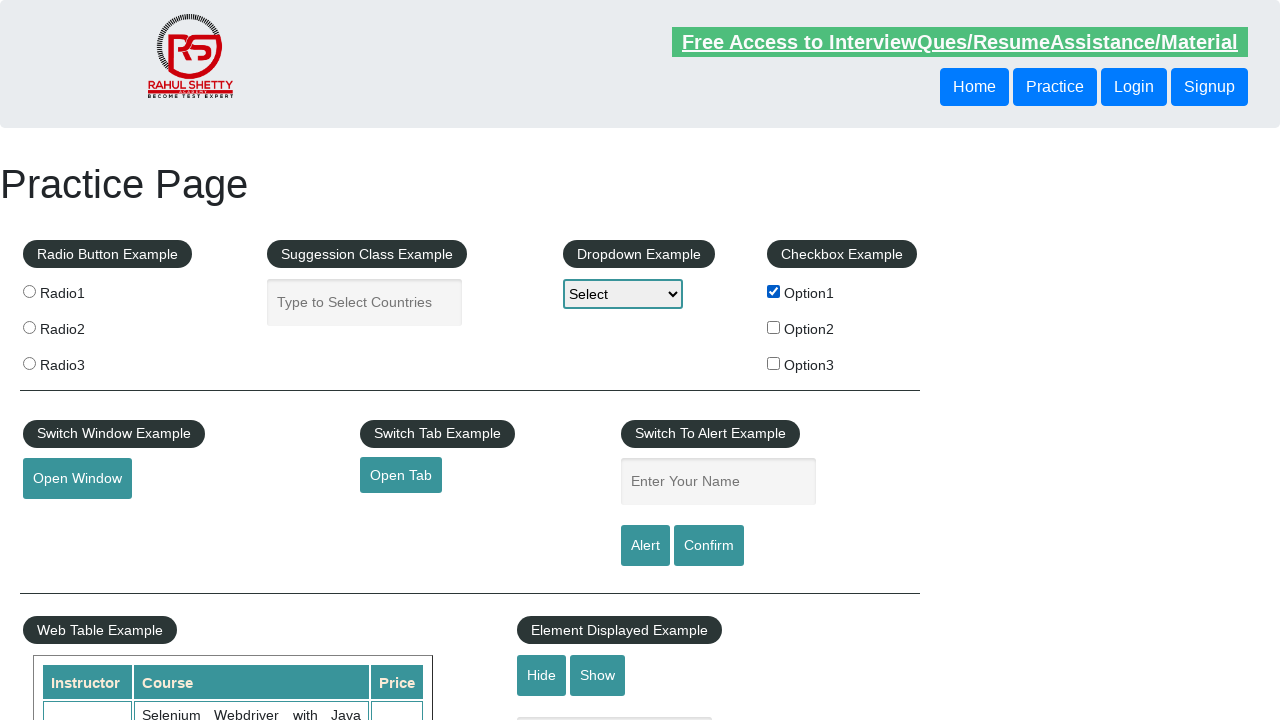